Tests page scrolling functionality and window resizing on a file download example page

Starting URL: https://file-examples.com/index.php/sample-documents-download/sample-doc-download/

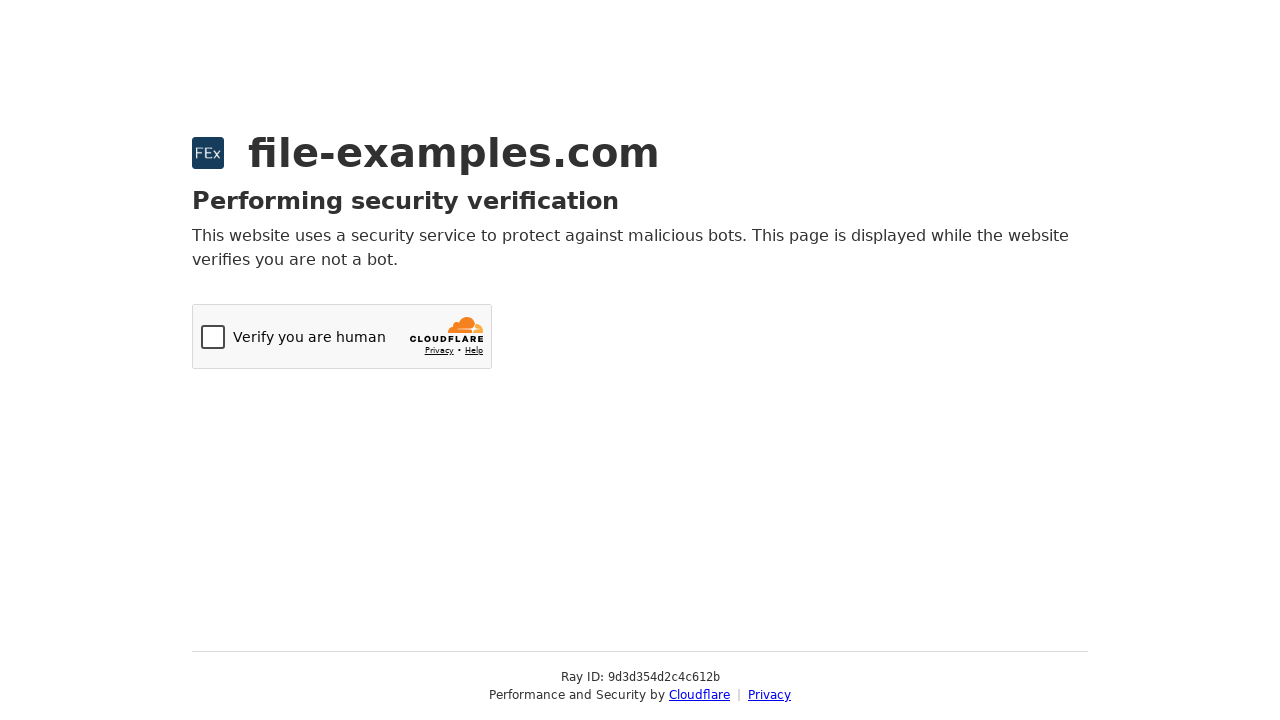

Scrolled page down by 800 pixels
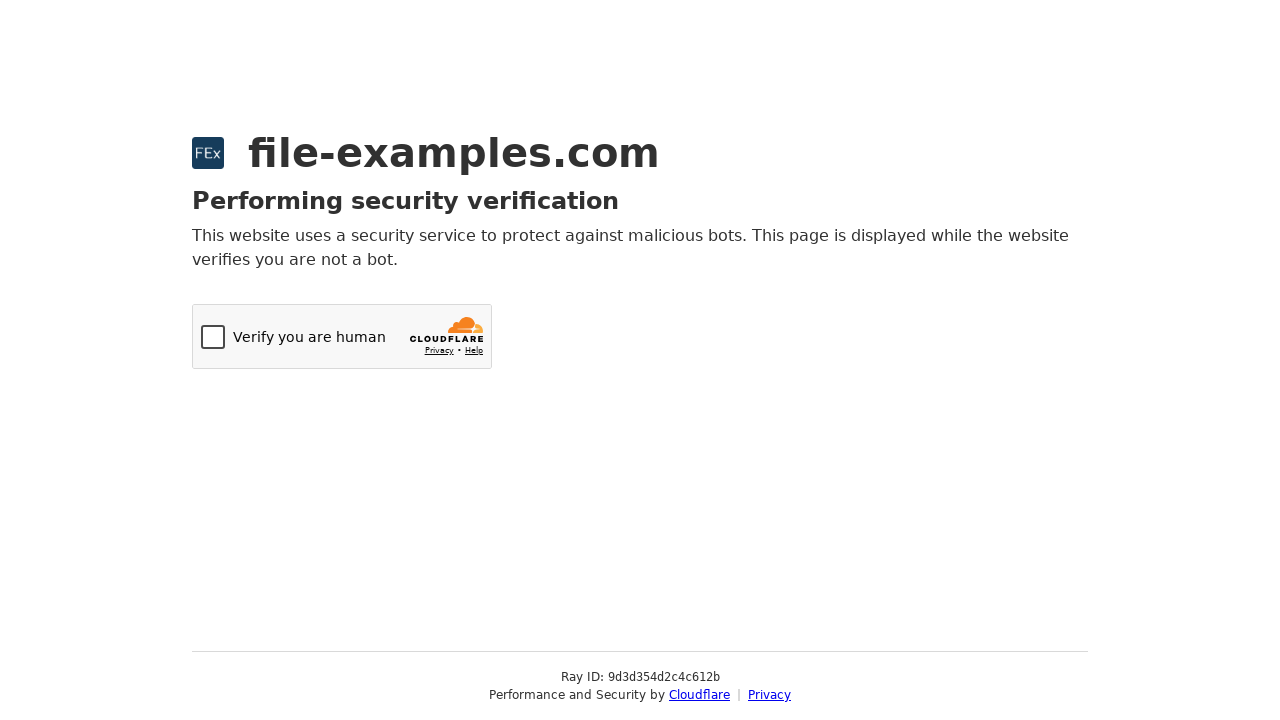

Waited 2 seconds for scroll animation to complete
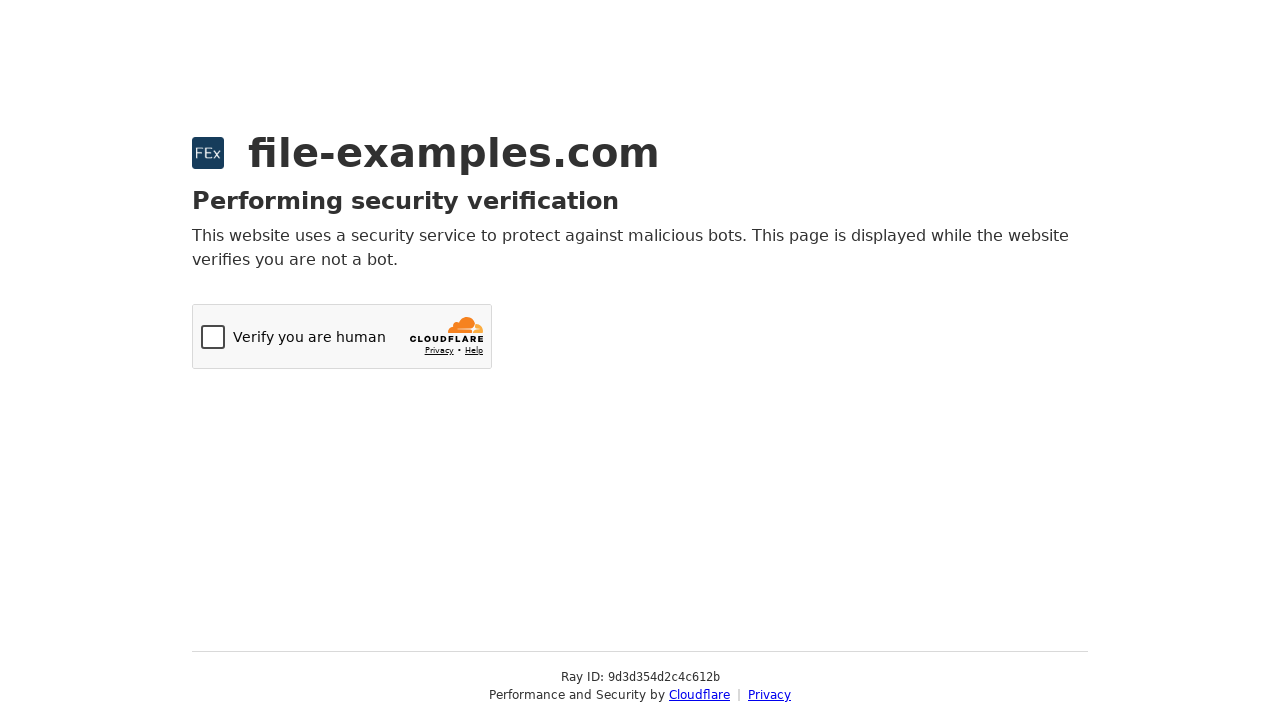

Scrolled page back up by 800 pixels
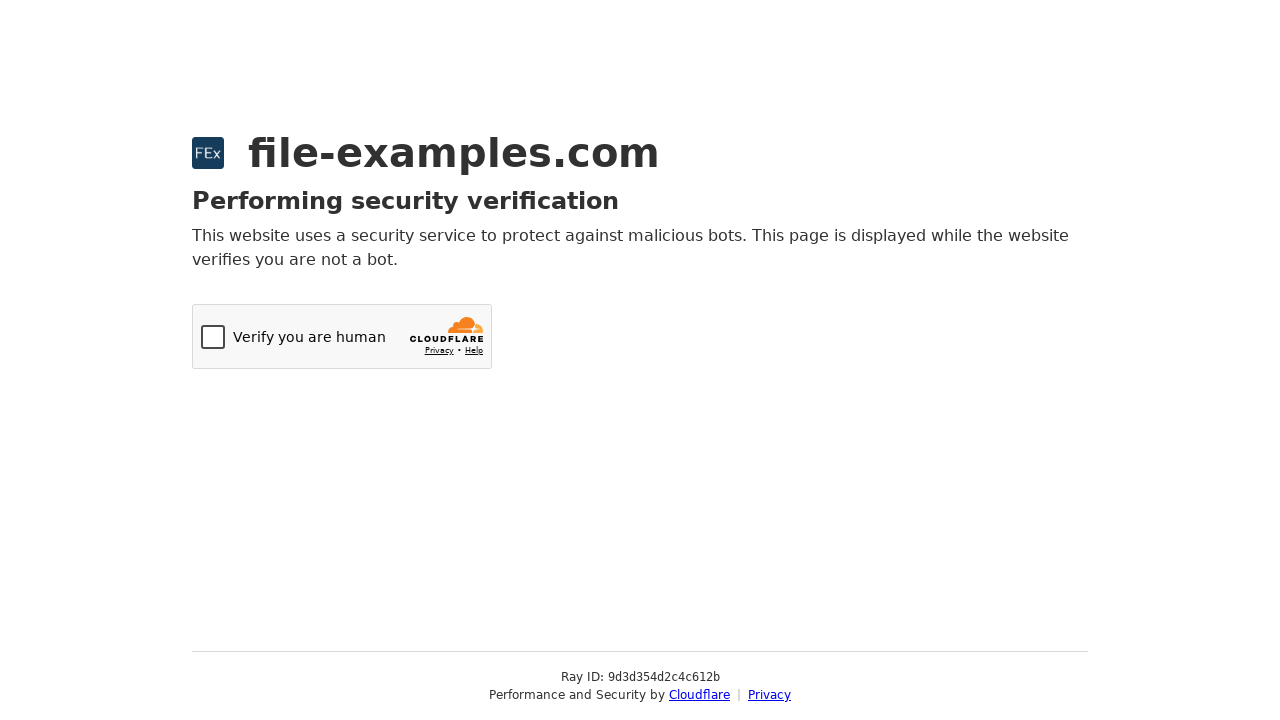

Waited 2 seconds for scroll animation to complete
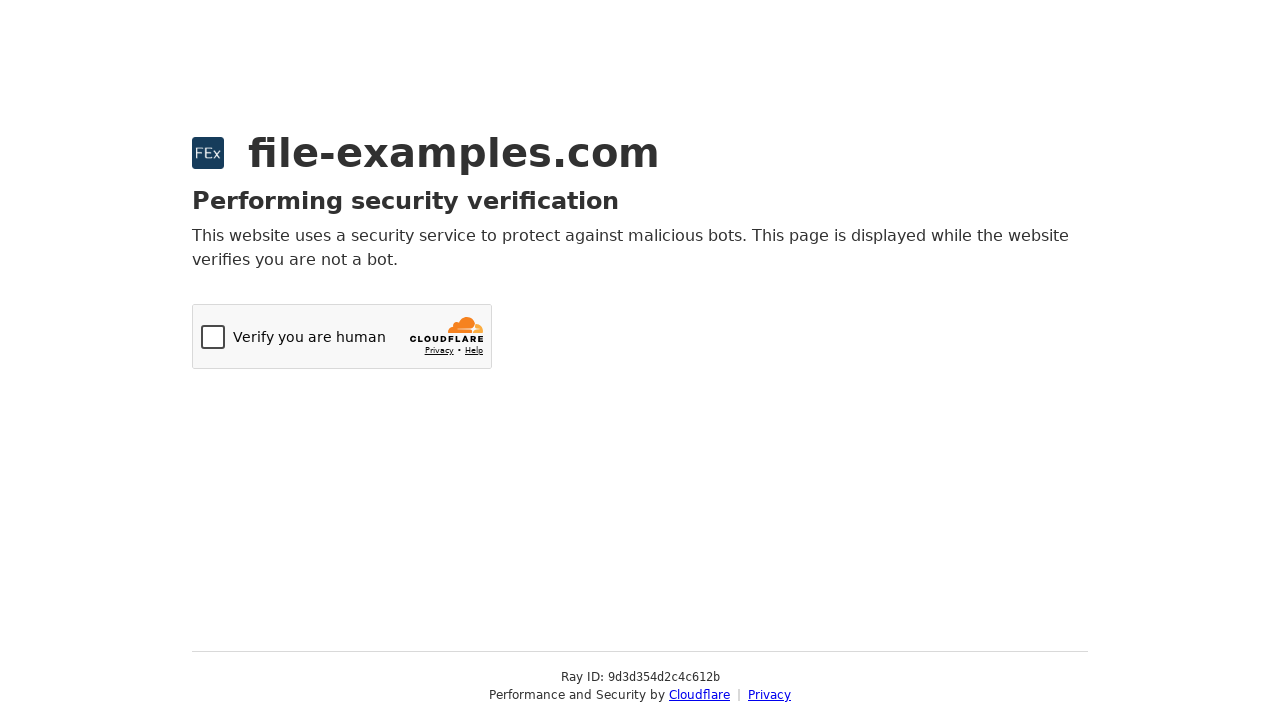

Resized viewport to 100x10 pixels
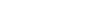

Retrieved current viewport size: {'width': 100, 'height': 10}
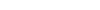

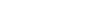